Tests hover functionality by hovering over an avatar element and verifying that a caption becomes visible on the page.

Starting URL: http://the-internet.herokuapp.com/hovers

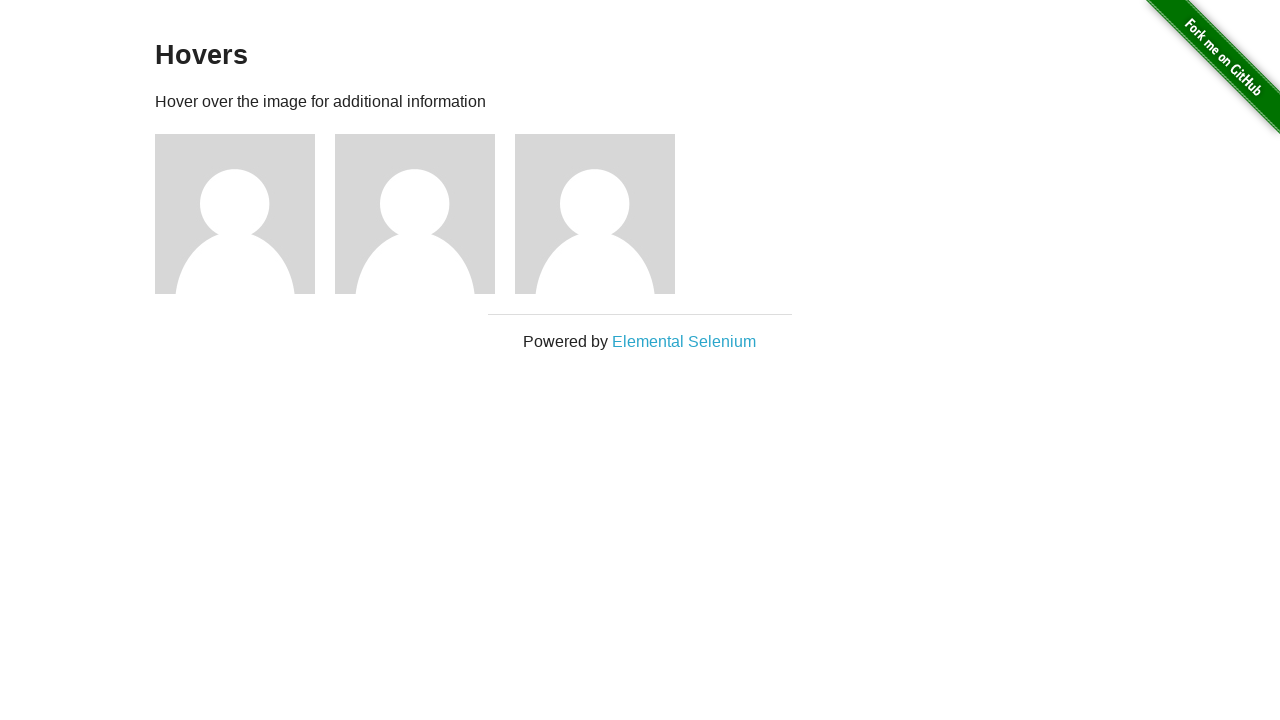

Located the first avatar figure element
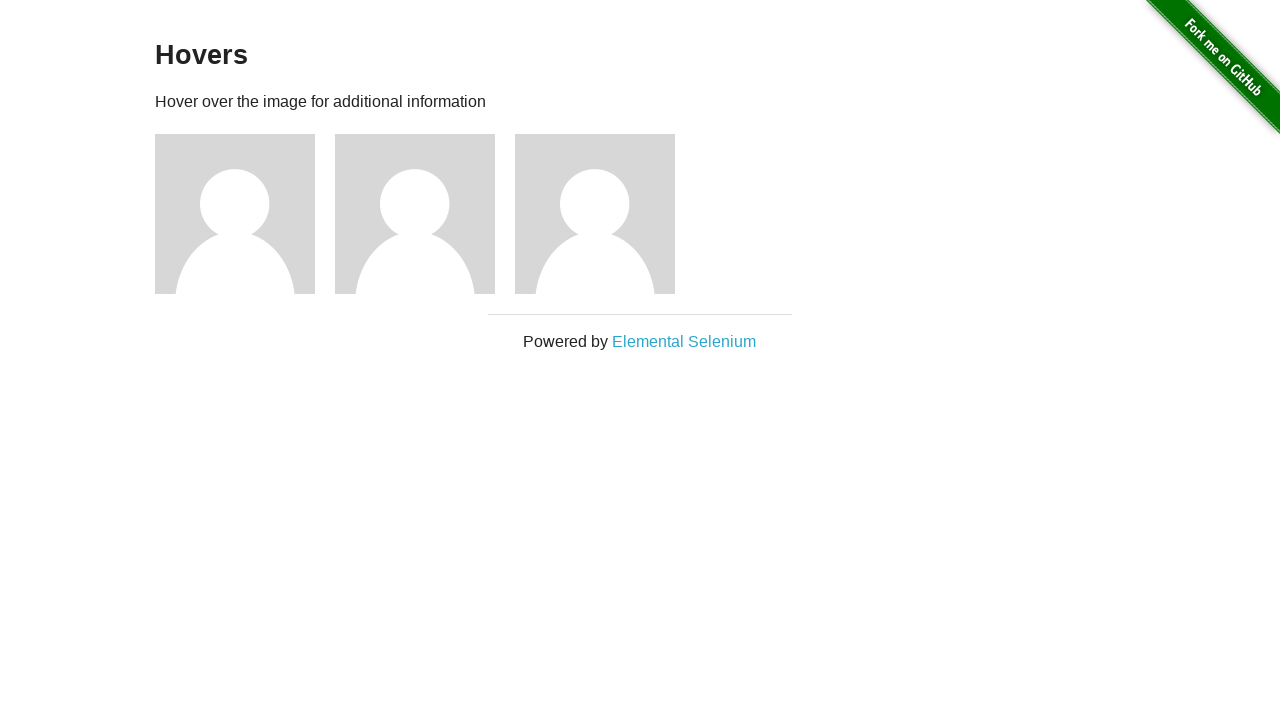

Hovered over the avatar element at (245, 214) on .figure >> nth=0
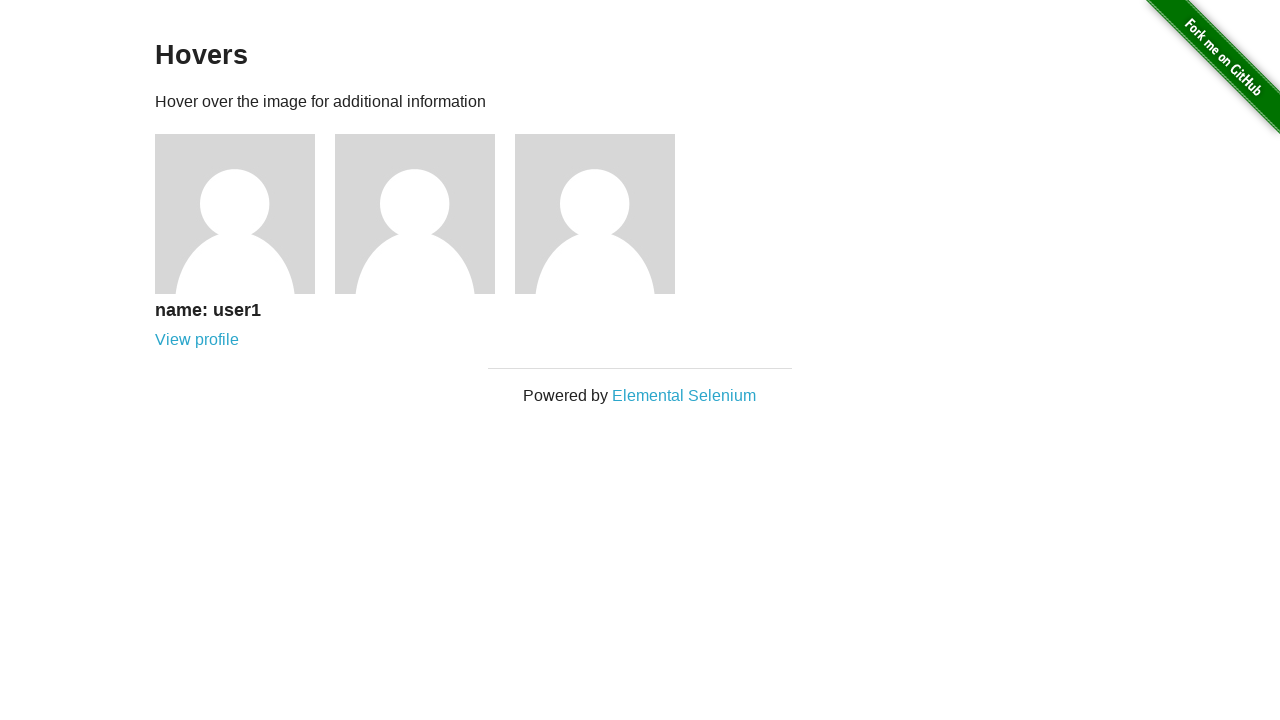

Located the caption element
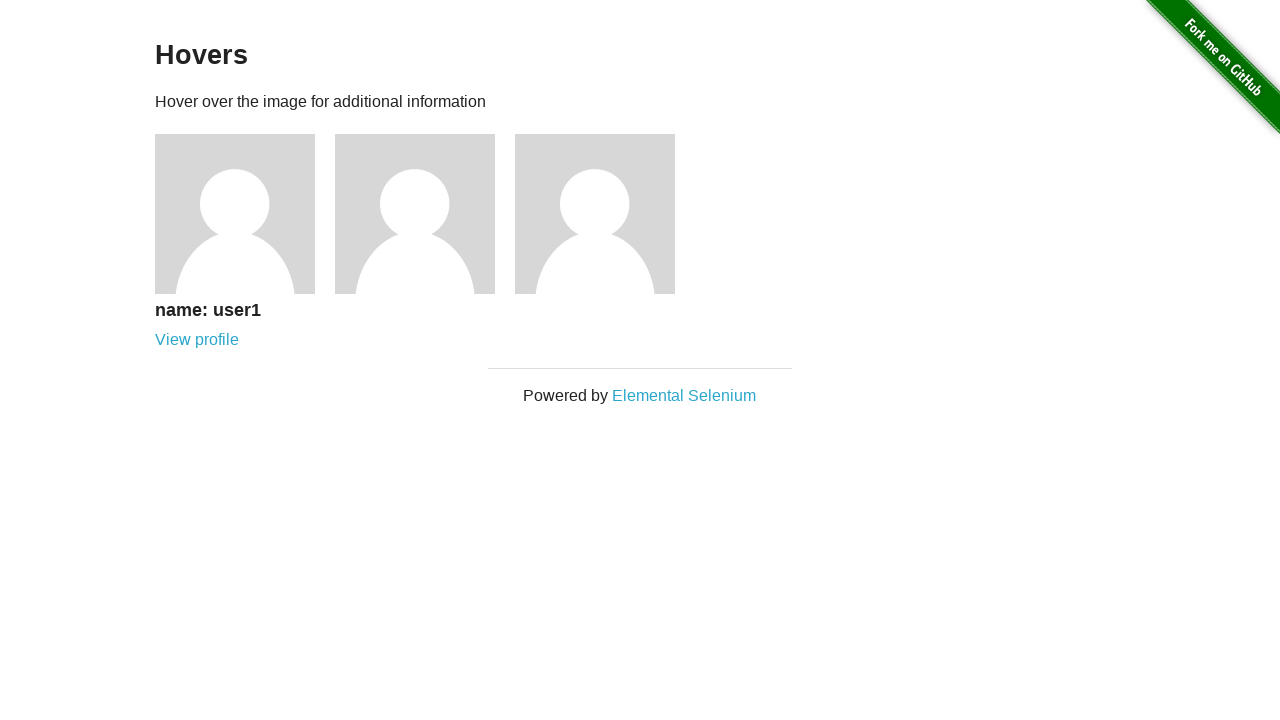

Verified that caption is visible after hover
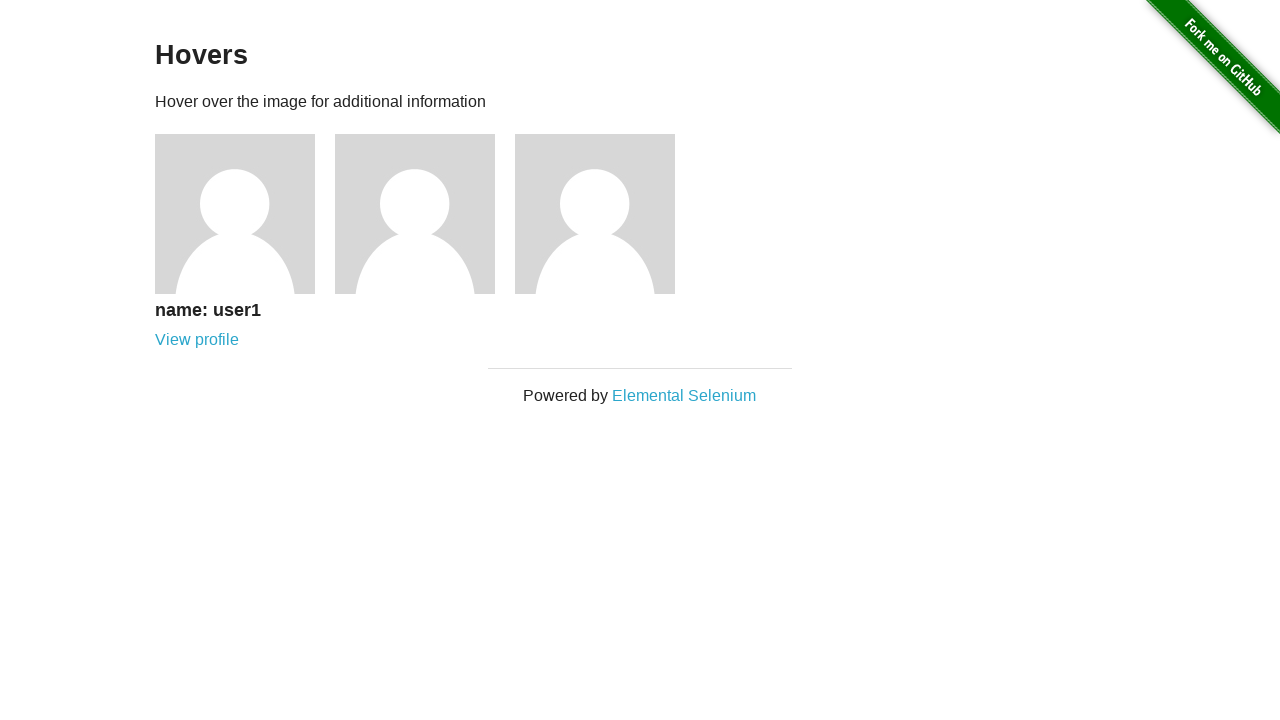

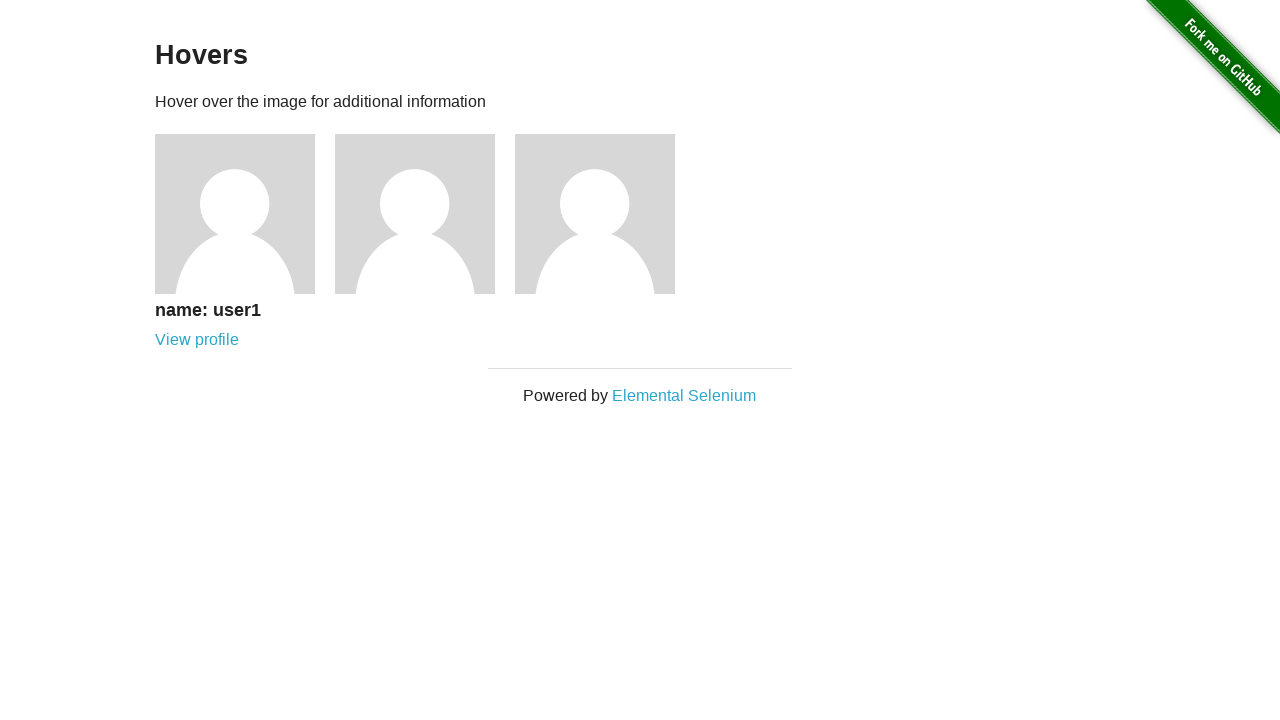